Tests that hovering over the three "Learn More" buttons triggers a visual hover effect by checking background color changes.

Starting URL: https://www.inmotionhosting.com/

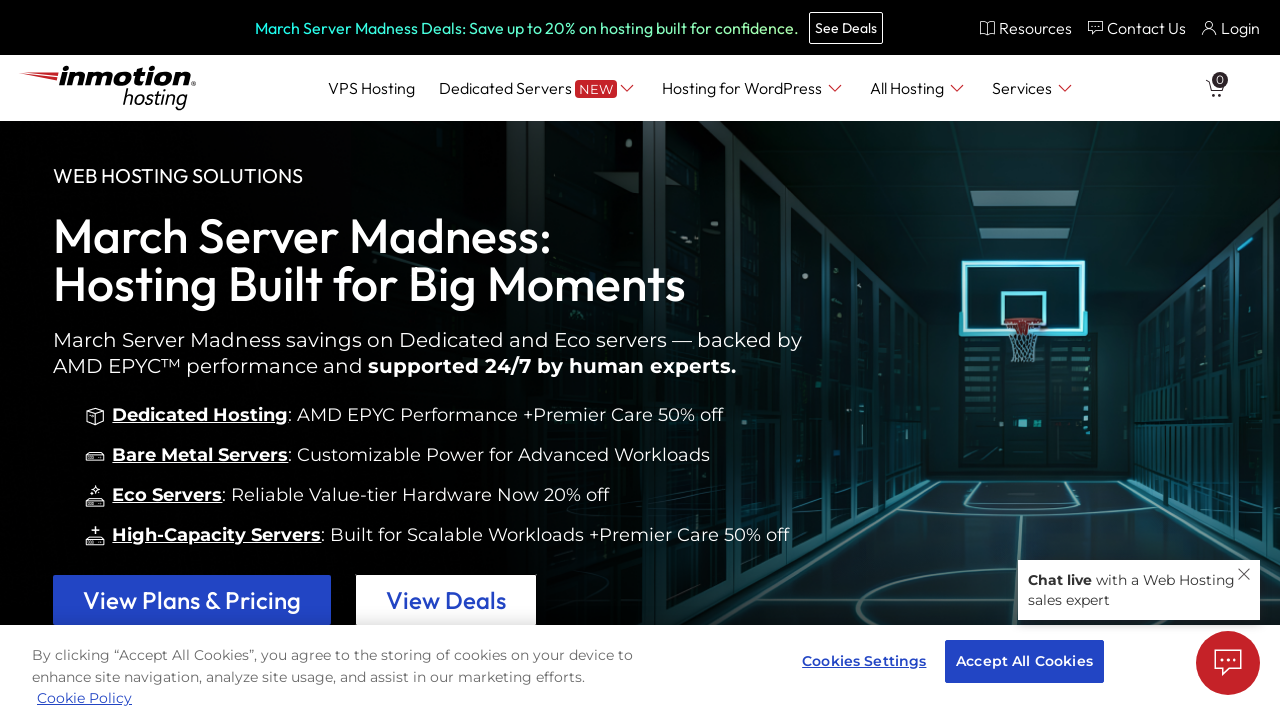

Scrolled to 'Your Global Partner in Business' section
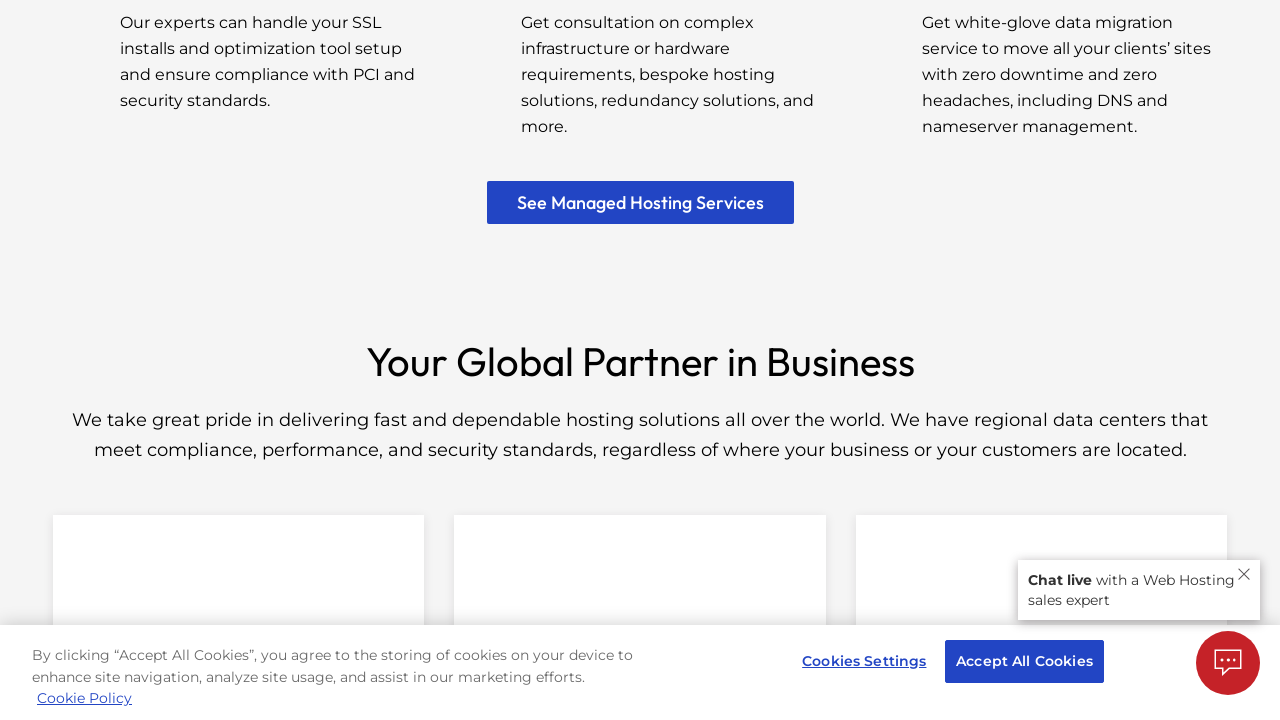

Retrieved background color before hover for Learn More button 1
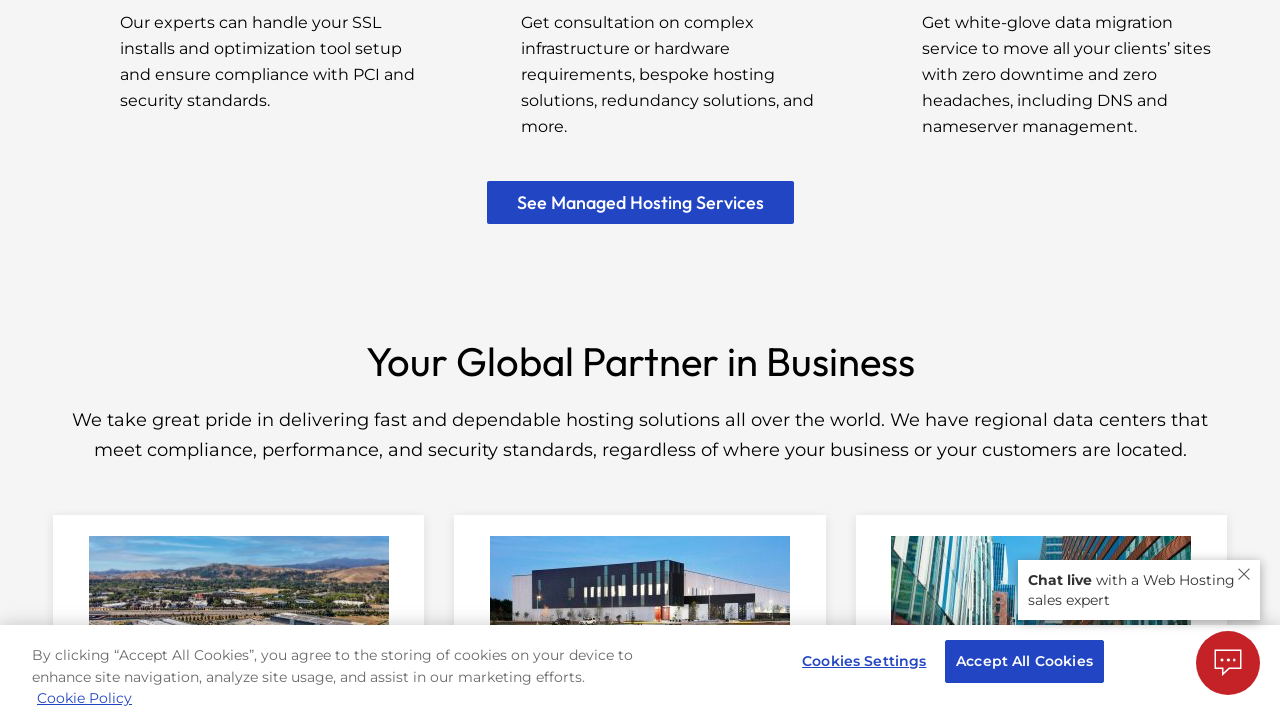

Hovered over Learn More button 1 at (130, 360) on (//a[text()='Learn More'])[1]
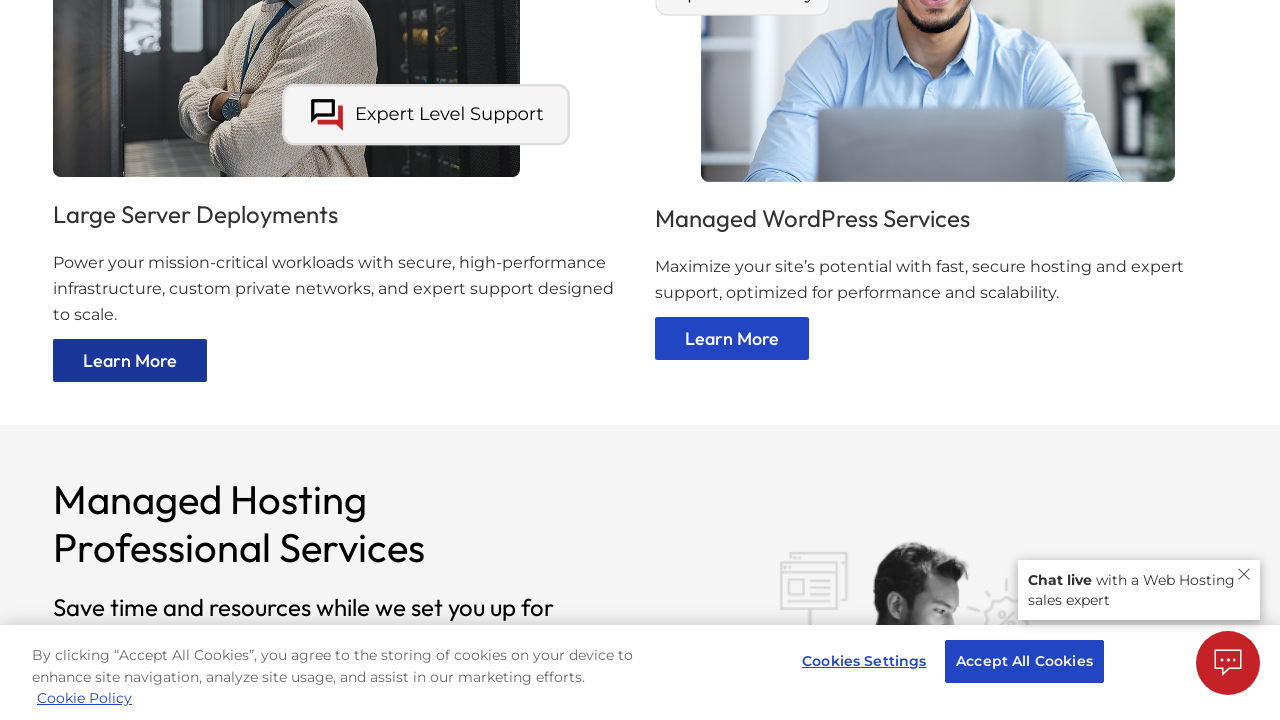

Waited 500ms for hover effect to apply on button 1
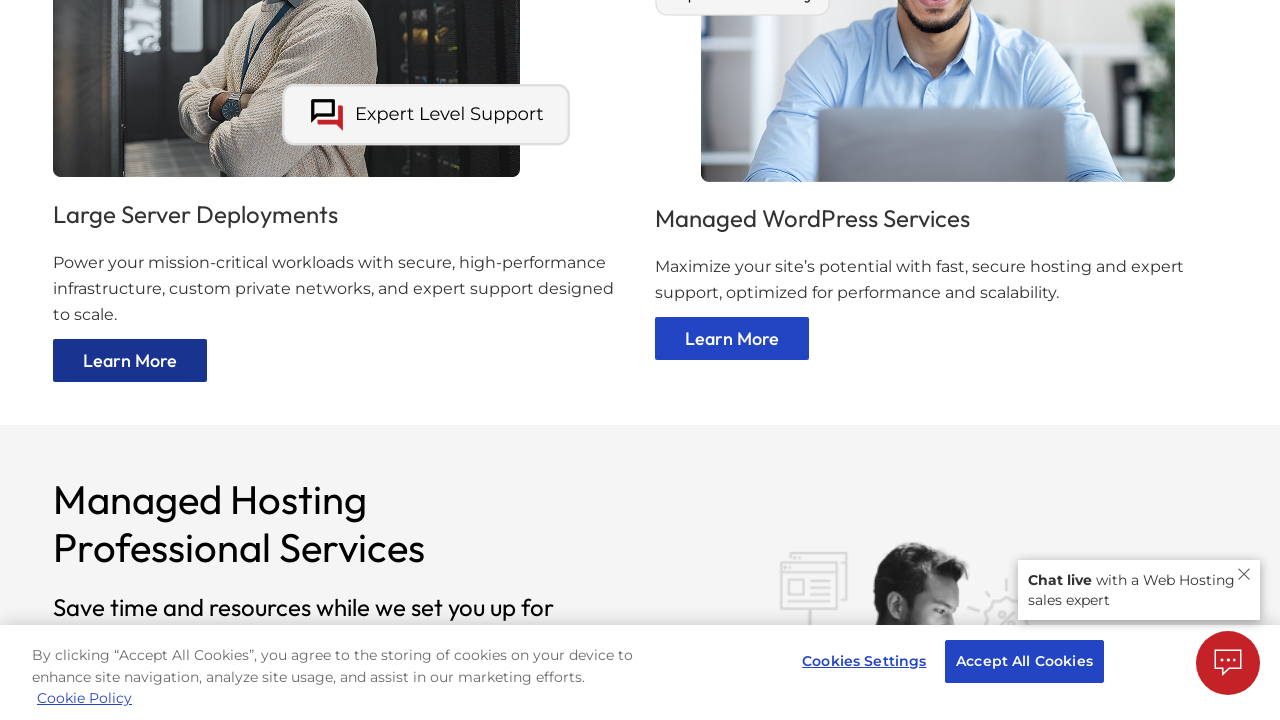

Retrieved background color after hover for Learn More button 1
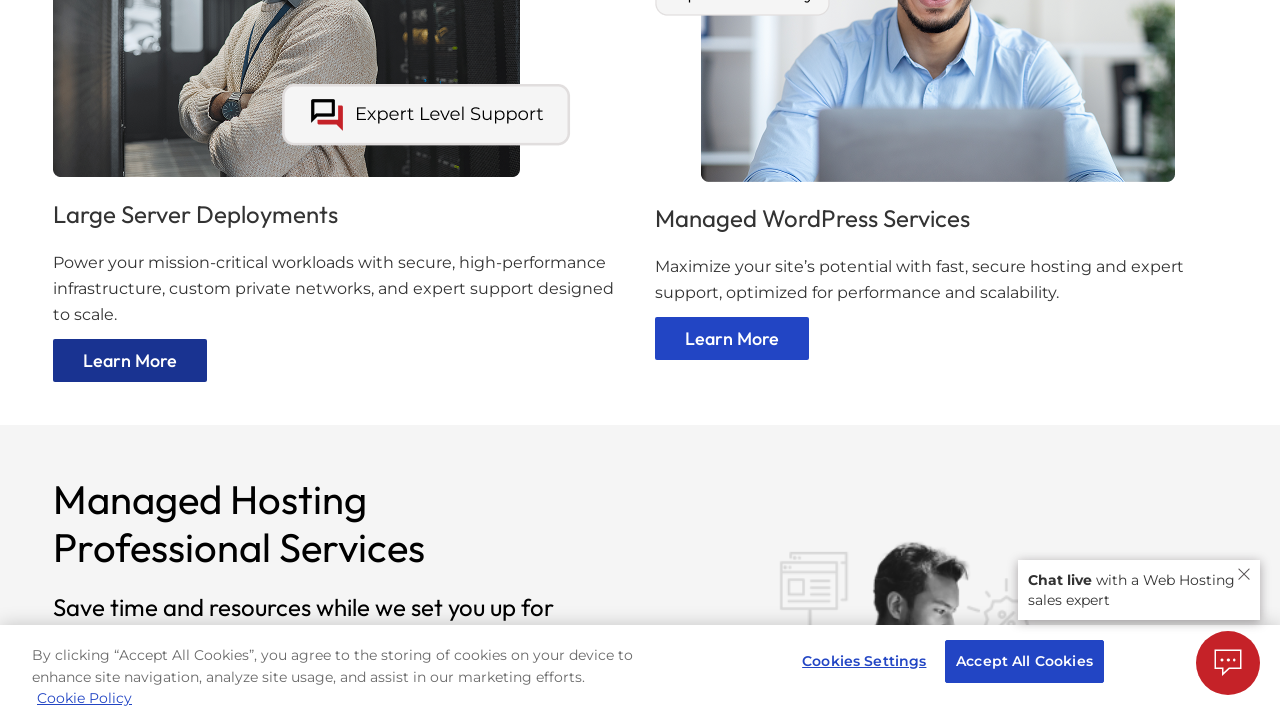

Verified hover effect changed background color for Learn More button 1
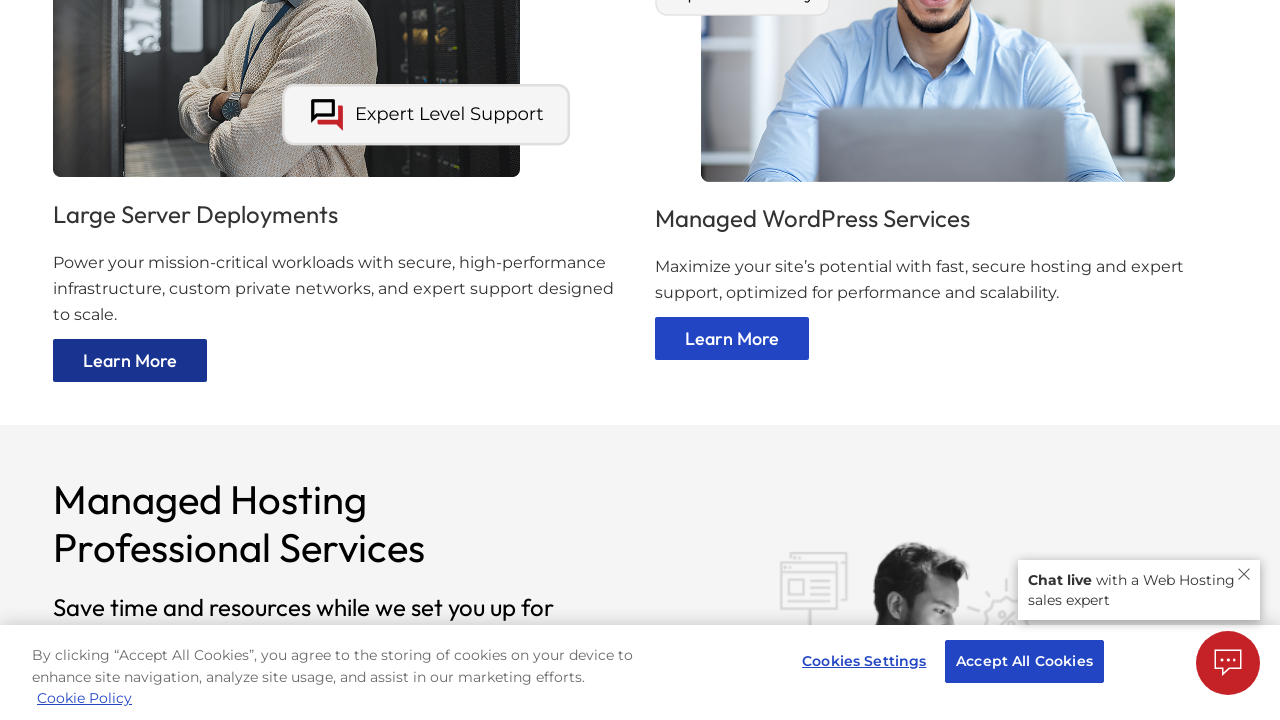

Retrieved background color before hover for Learn More button 2
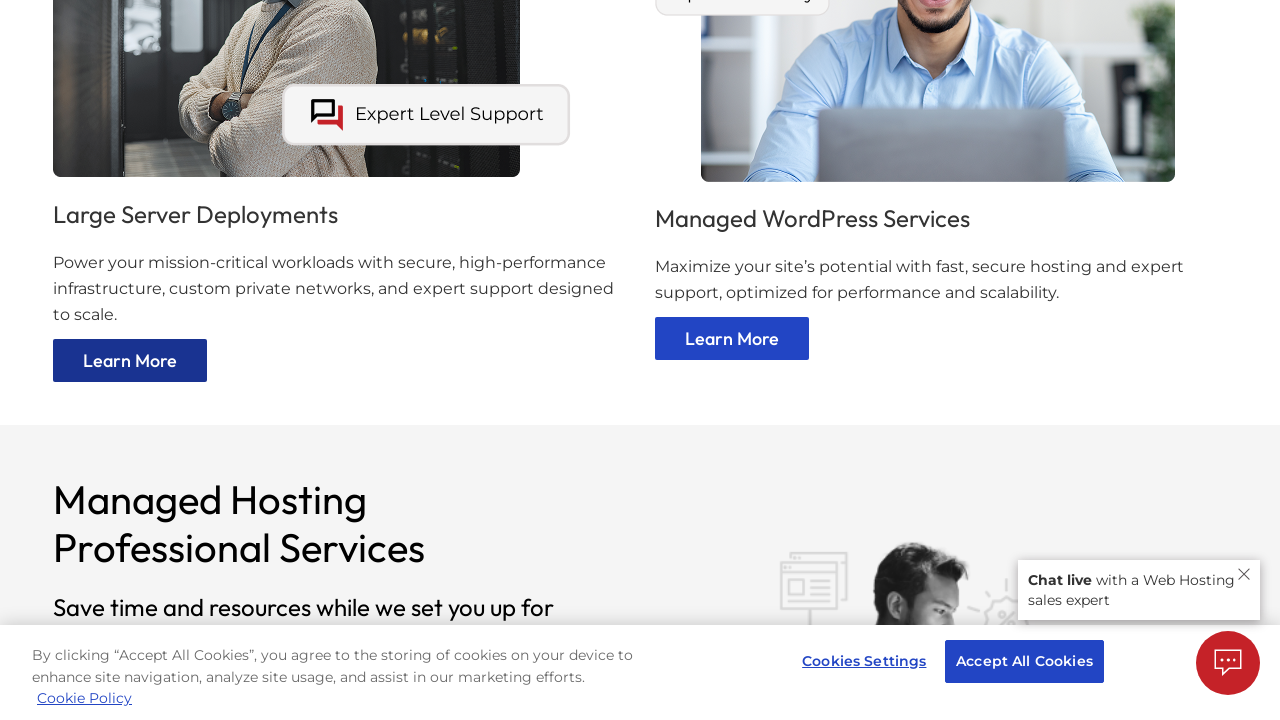

Hovered over Learn More button 2 at (732, 338) on (//a[text()='Learn More'])[2]
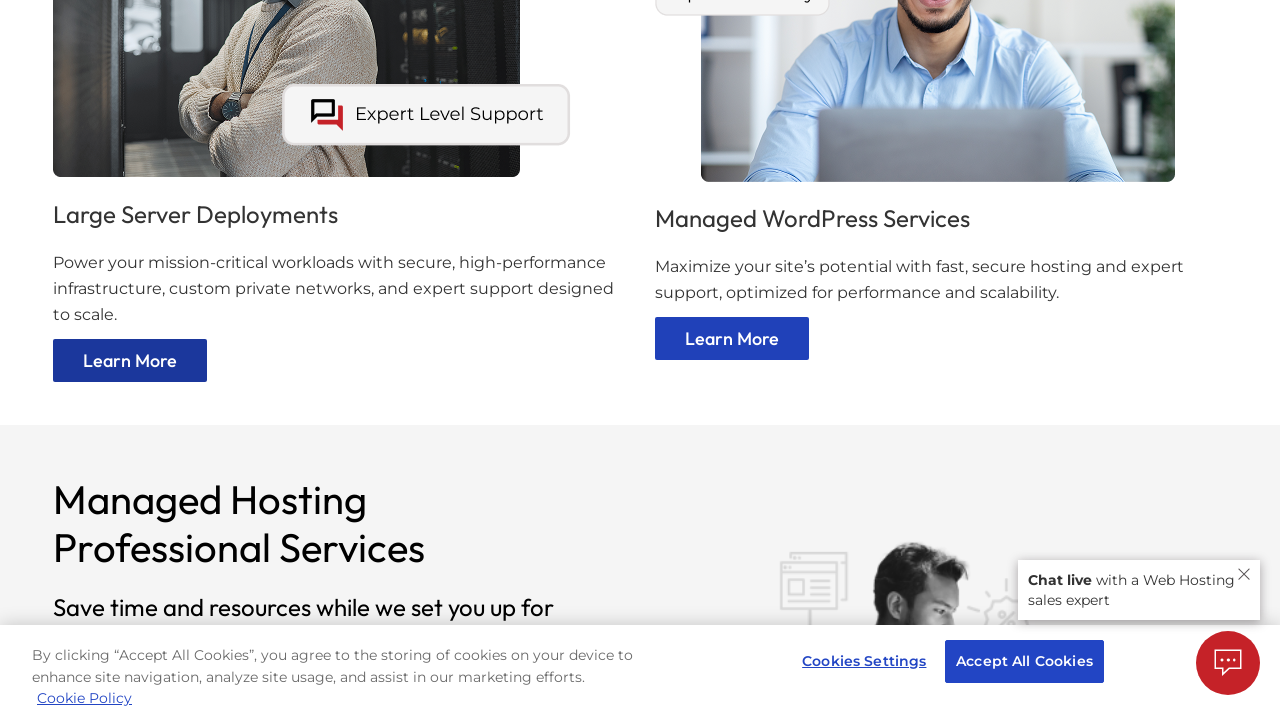

Waited 500ms for hover effect to apply on button 2
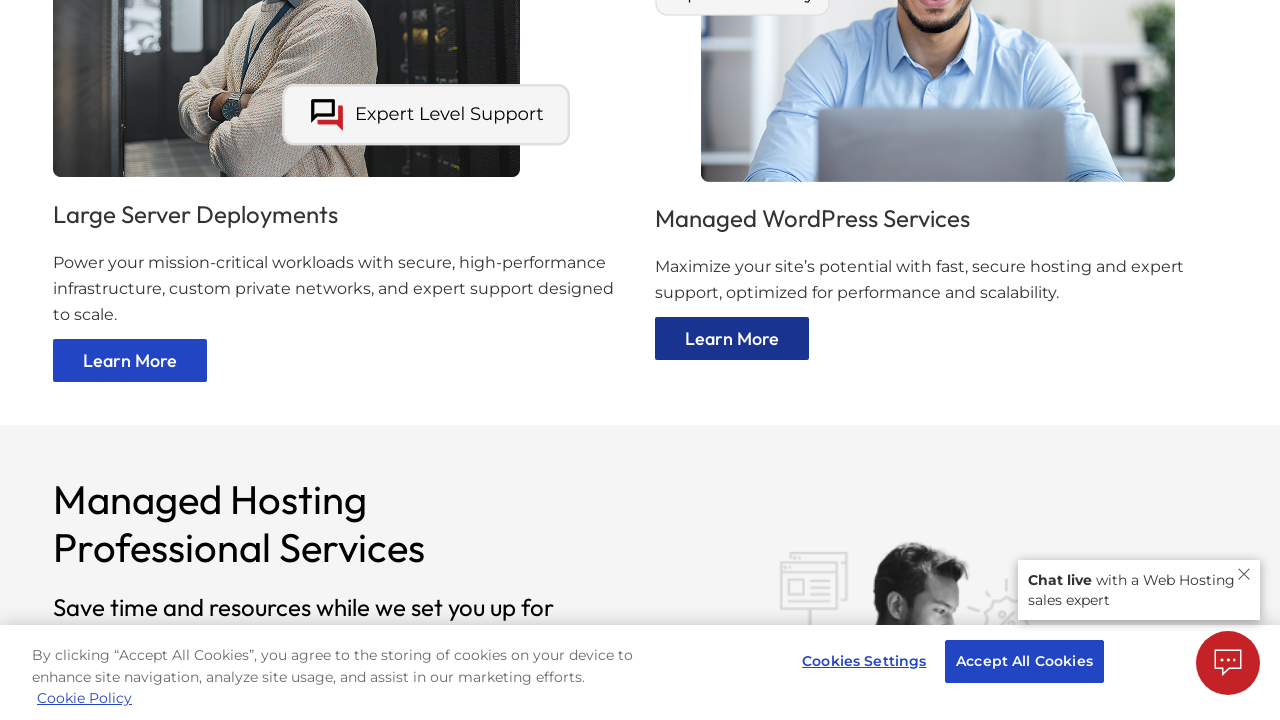

Retrieved background color after hover for Learn More button 2
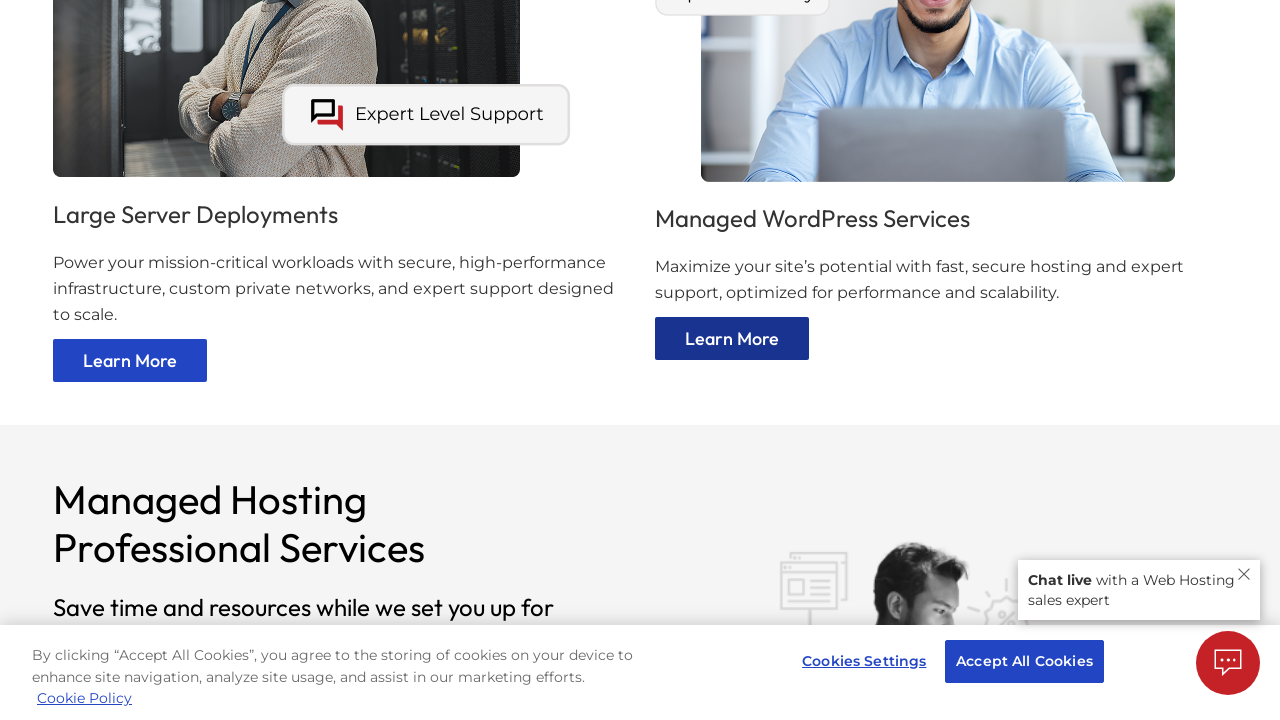

Verified hover effect changed background color for Learn More button 2
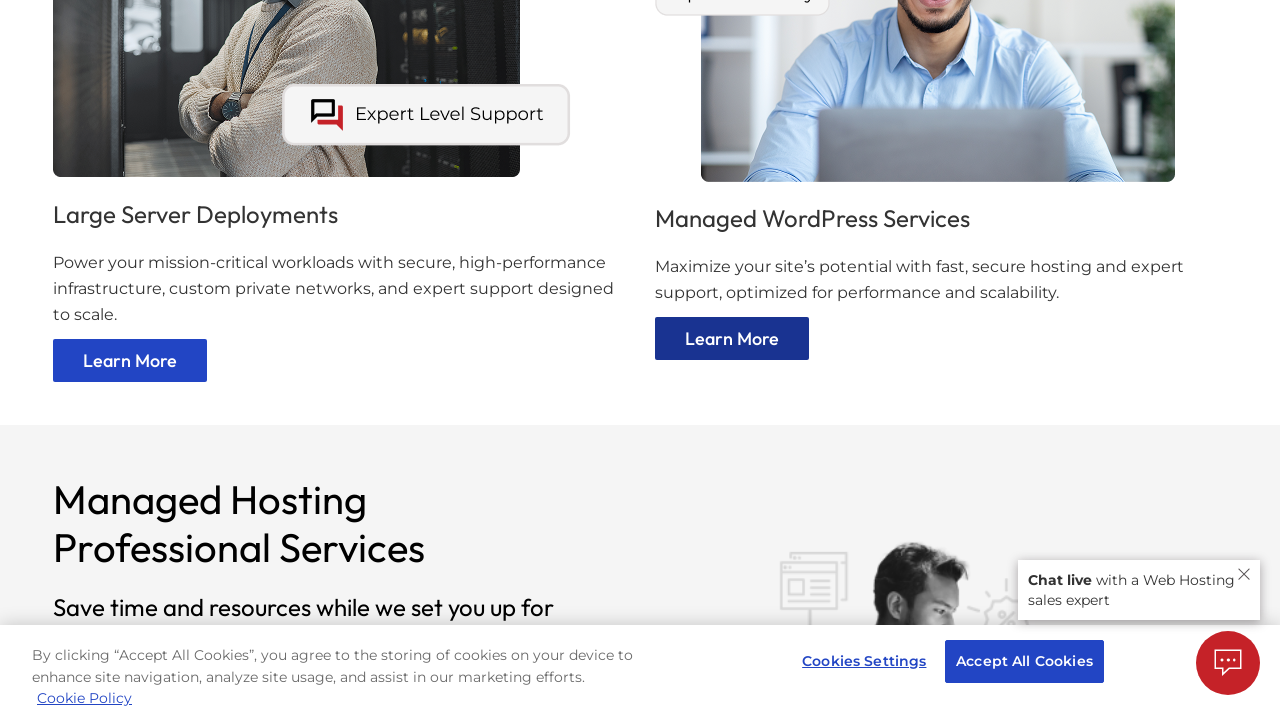

Retrieved background color before hover for Learn More button 3
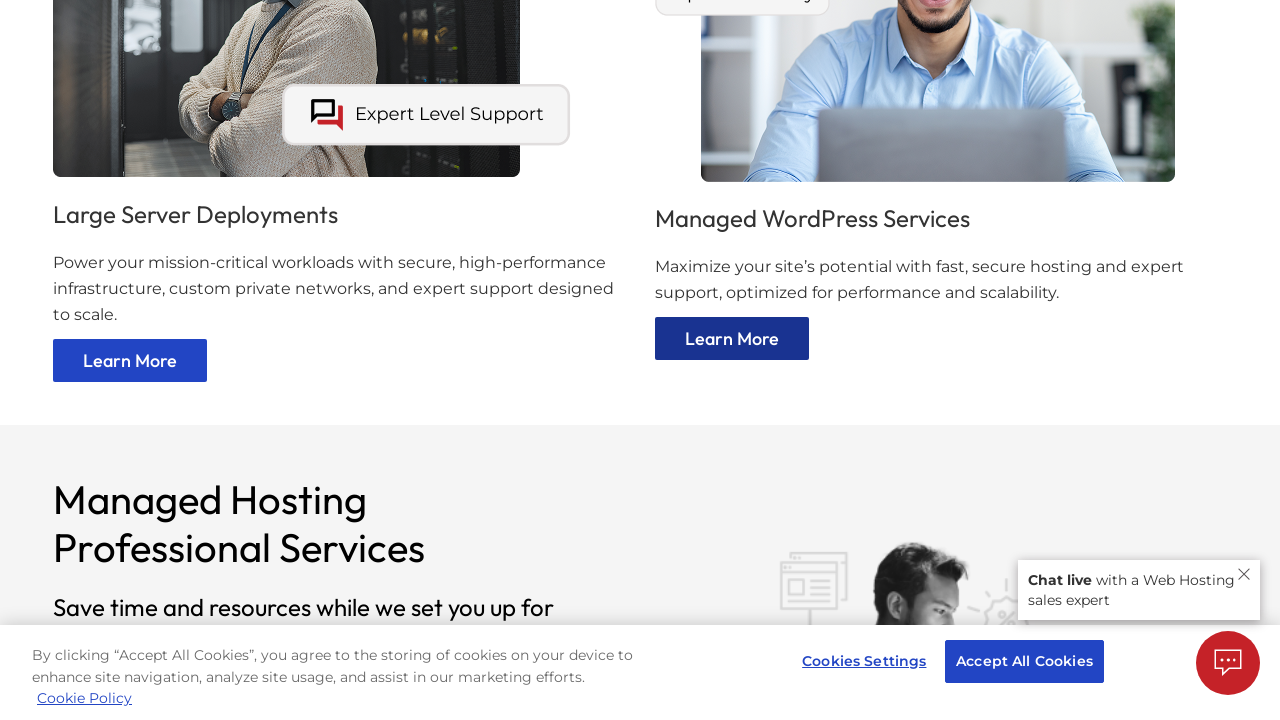

Hovered over Learn More button 3 at (239, 360) on (//a[text()='Learn More'])[3]
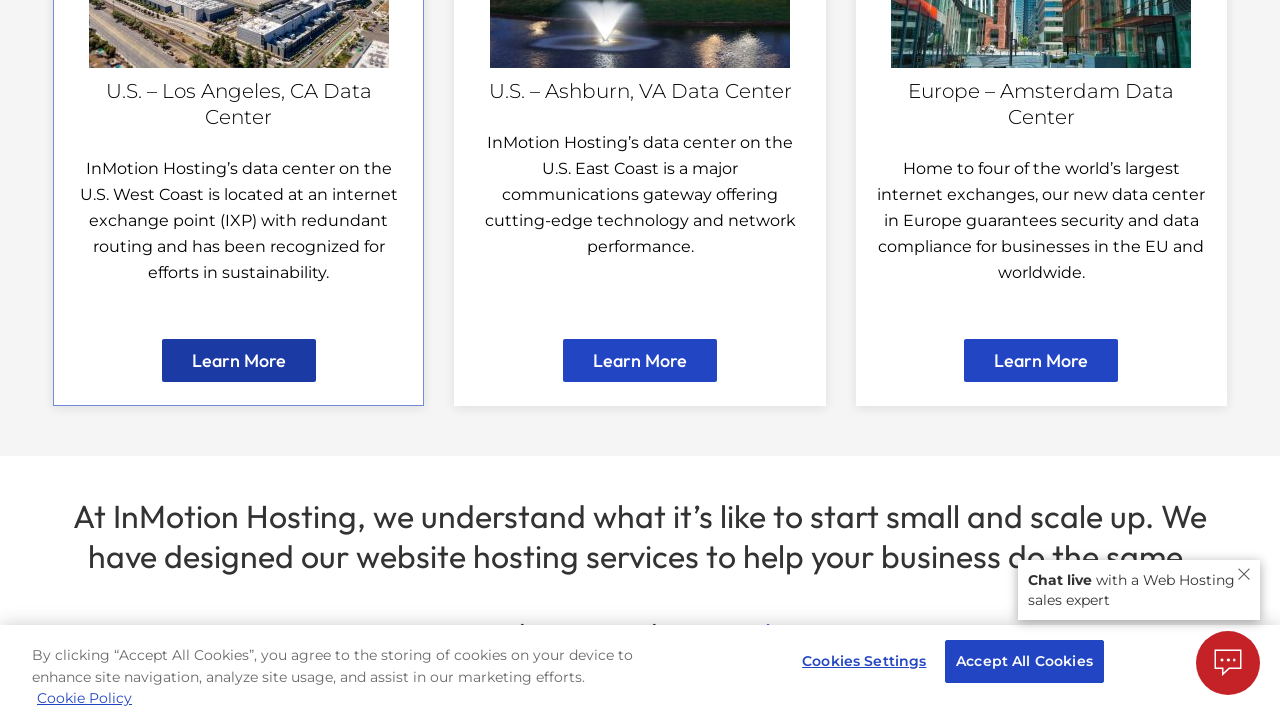

Waited 500ms for hover effect to apply on button 3
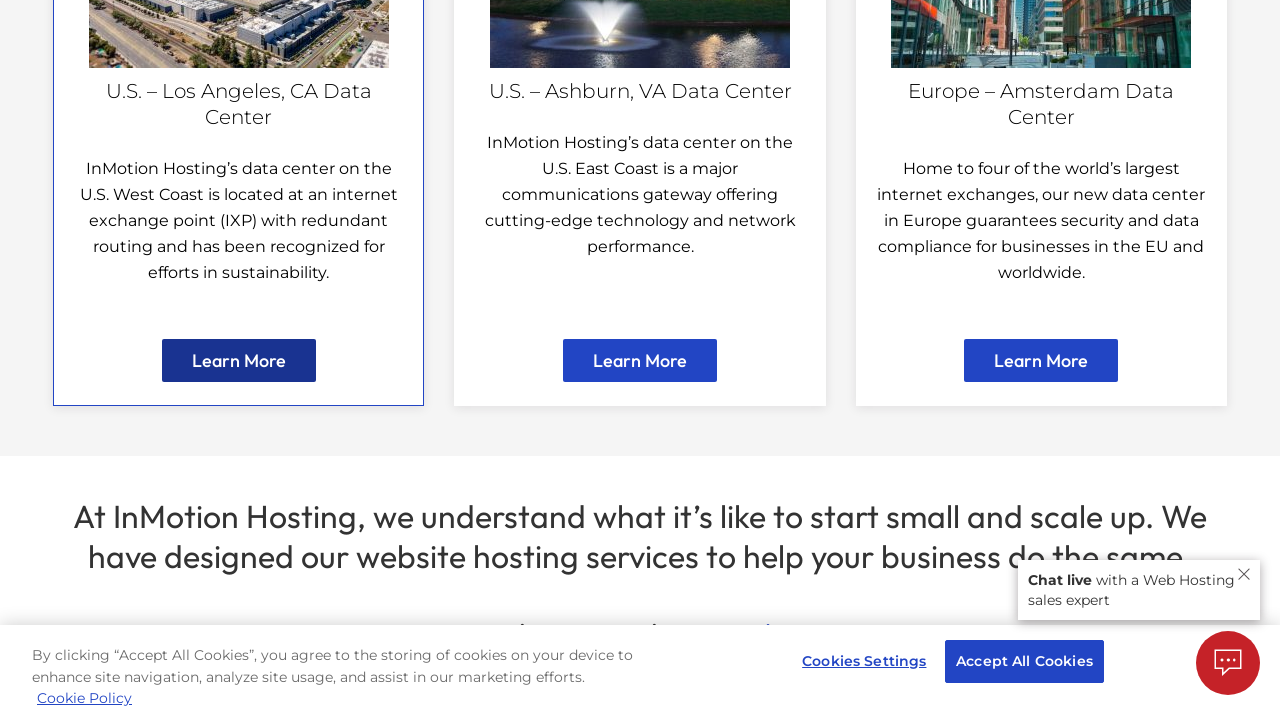

Retrieved background color after hover for Learn More button 3
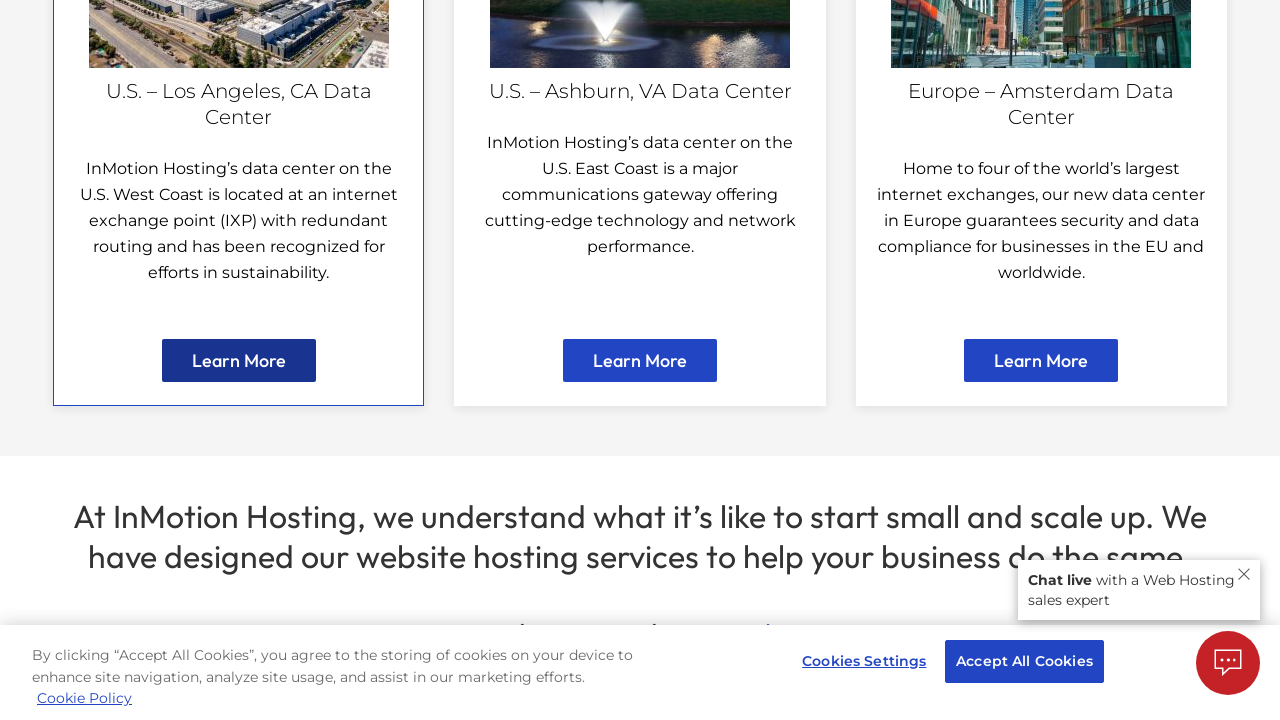

Verified hover effect changed background color for Learn More button 3
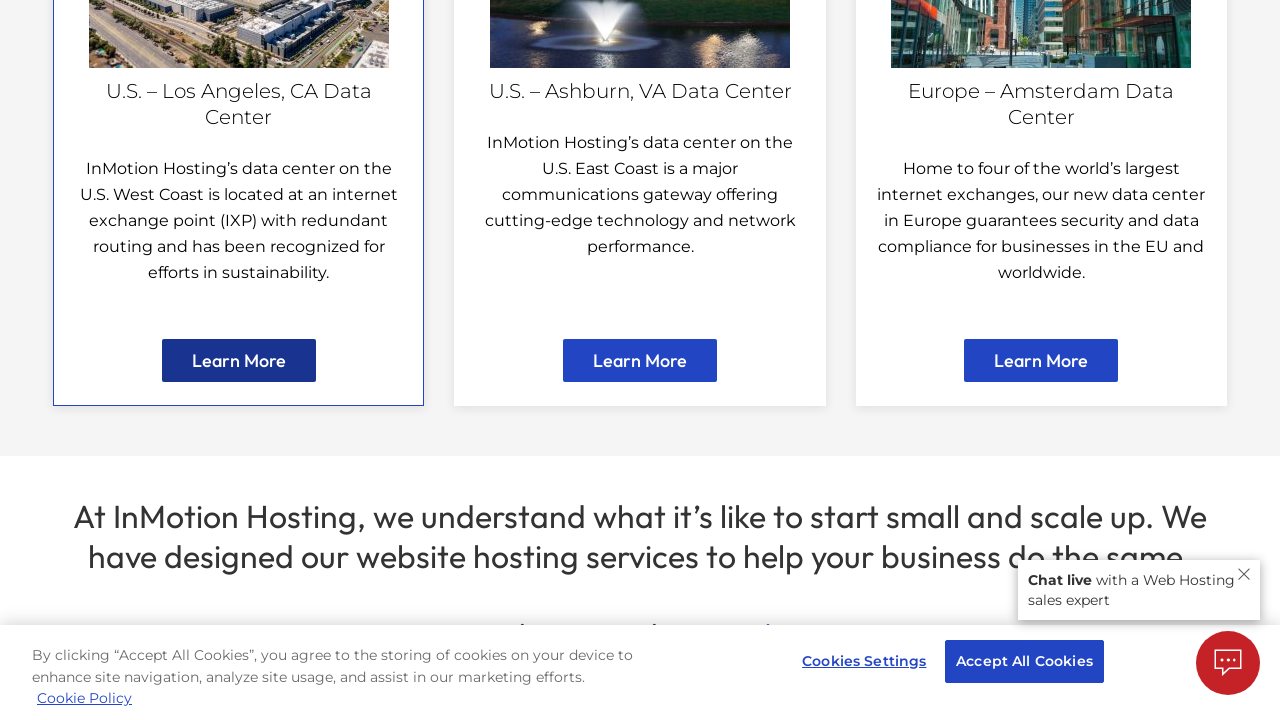

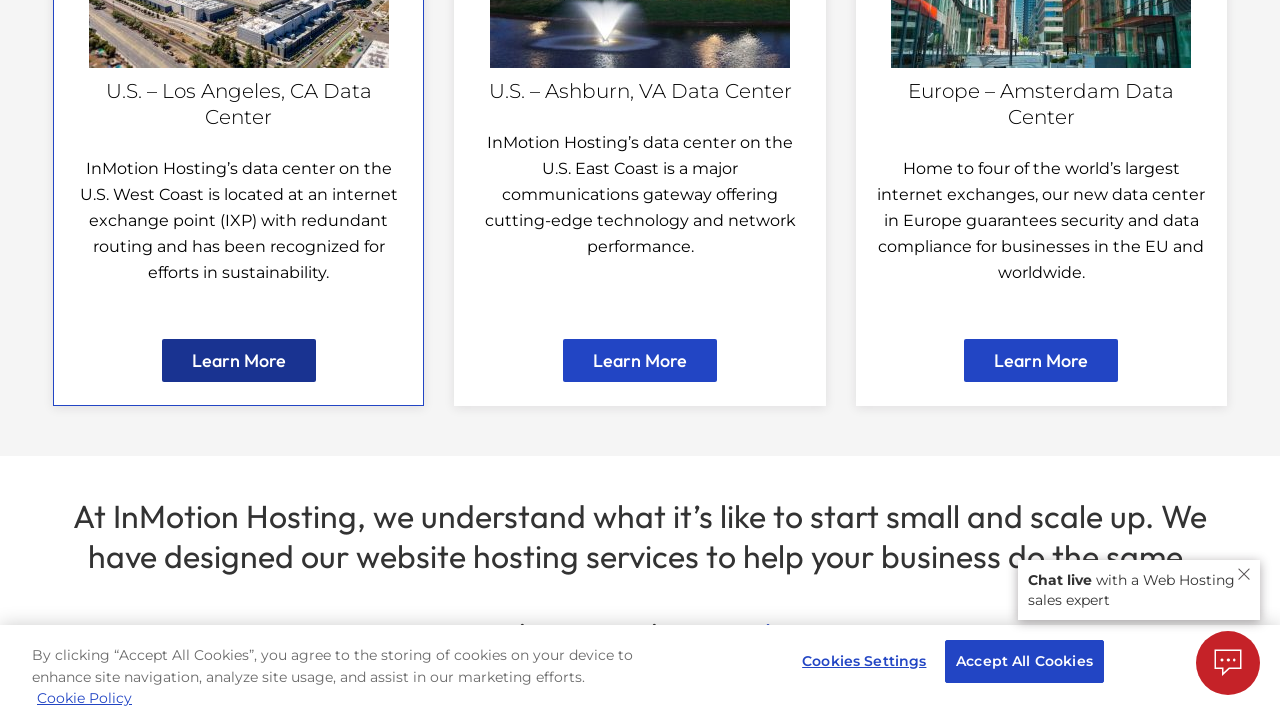